Tests checkbox interaction on an HTML forms tutorial page by clicking multiple checkboxes in sequence

Starting URL: http://www.echoecho.com/htmlforms09.htm

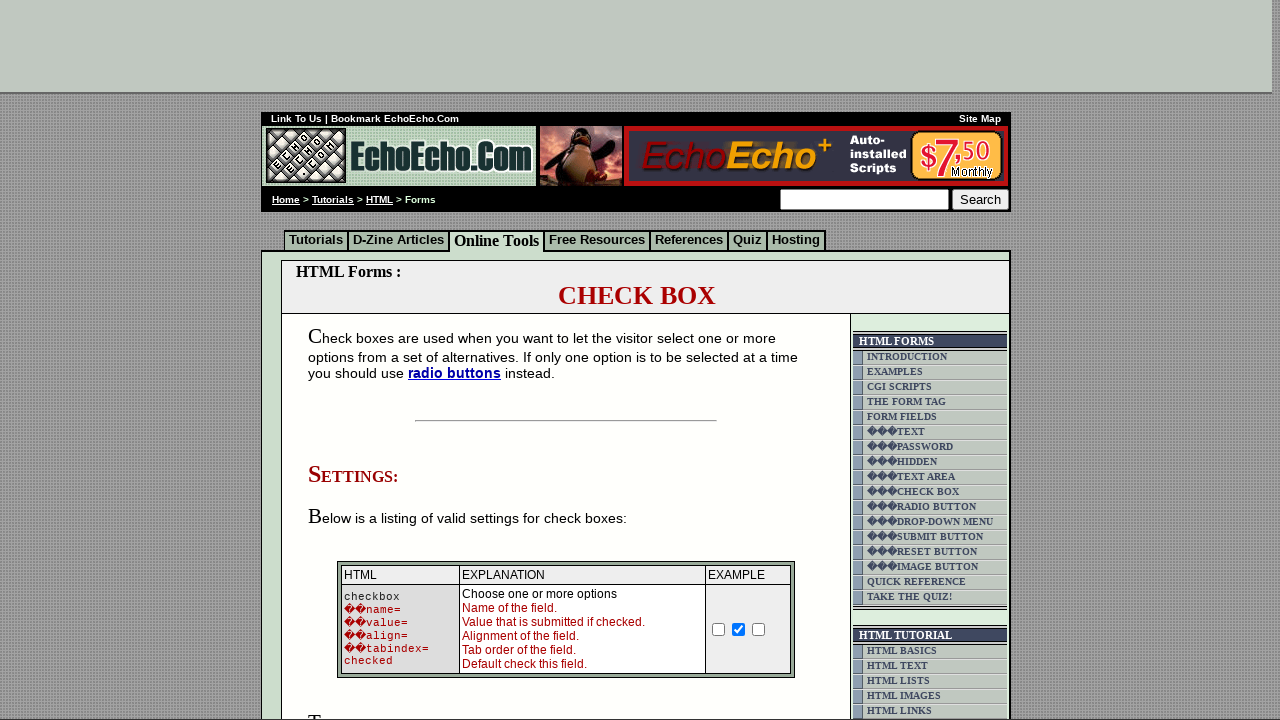

Navigated to HTML forms tutorial page
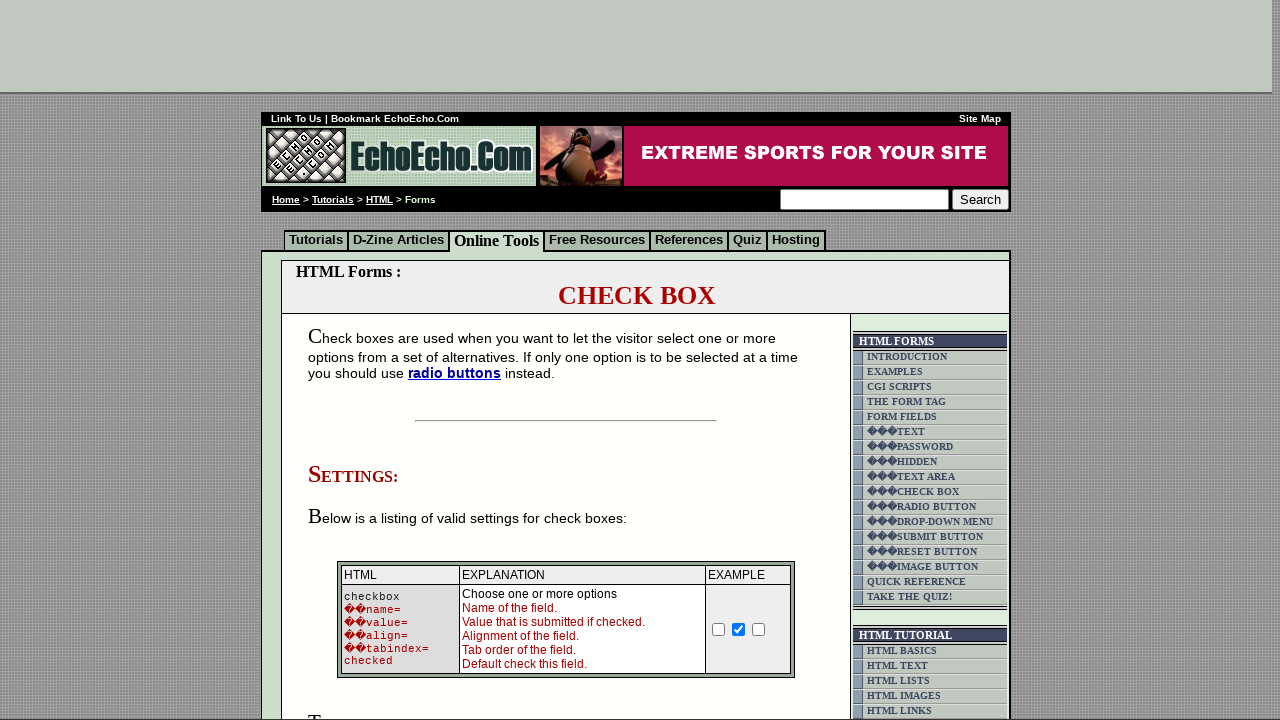

Located all checkboxes with name 'Checkbox'
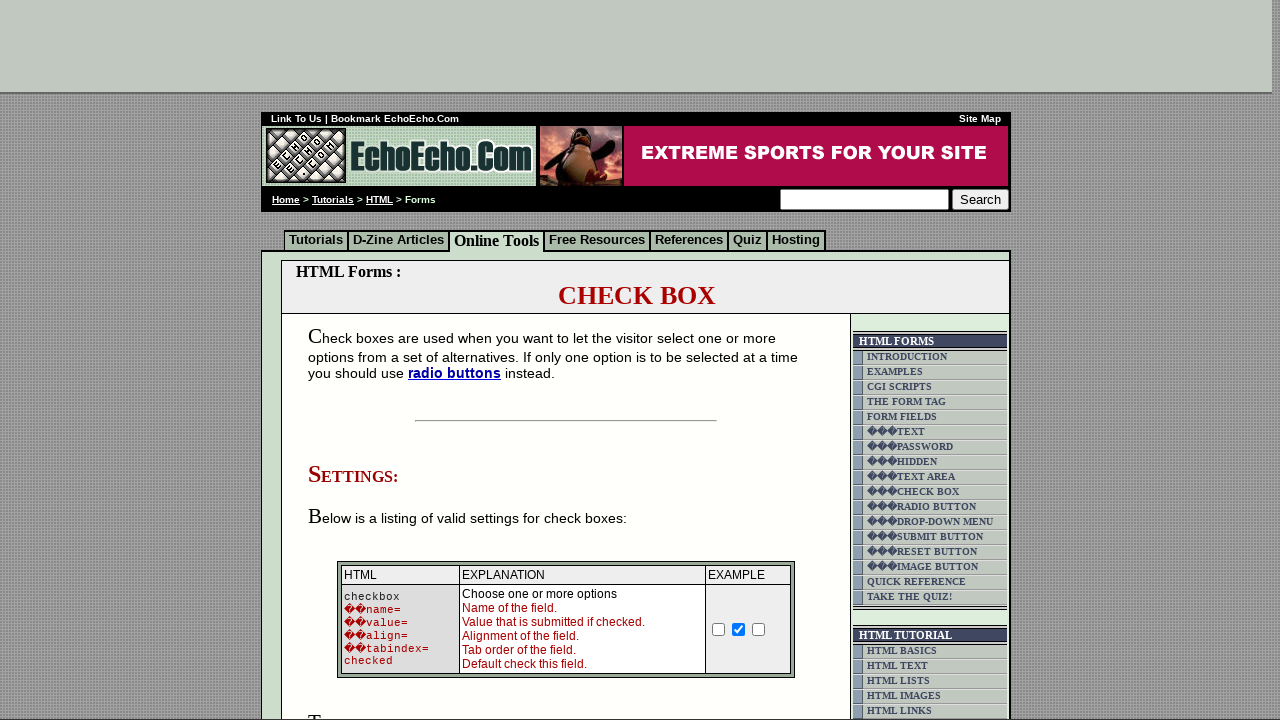

Clicked first checkbox at (719, 629) on input[name='Checkbox'] >> nth=0
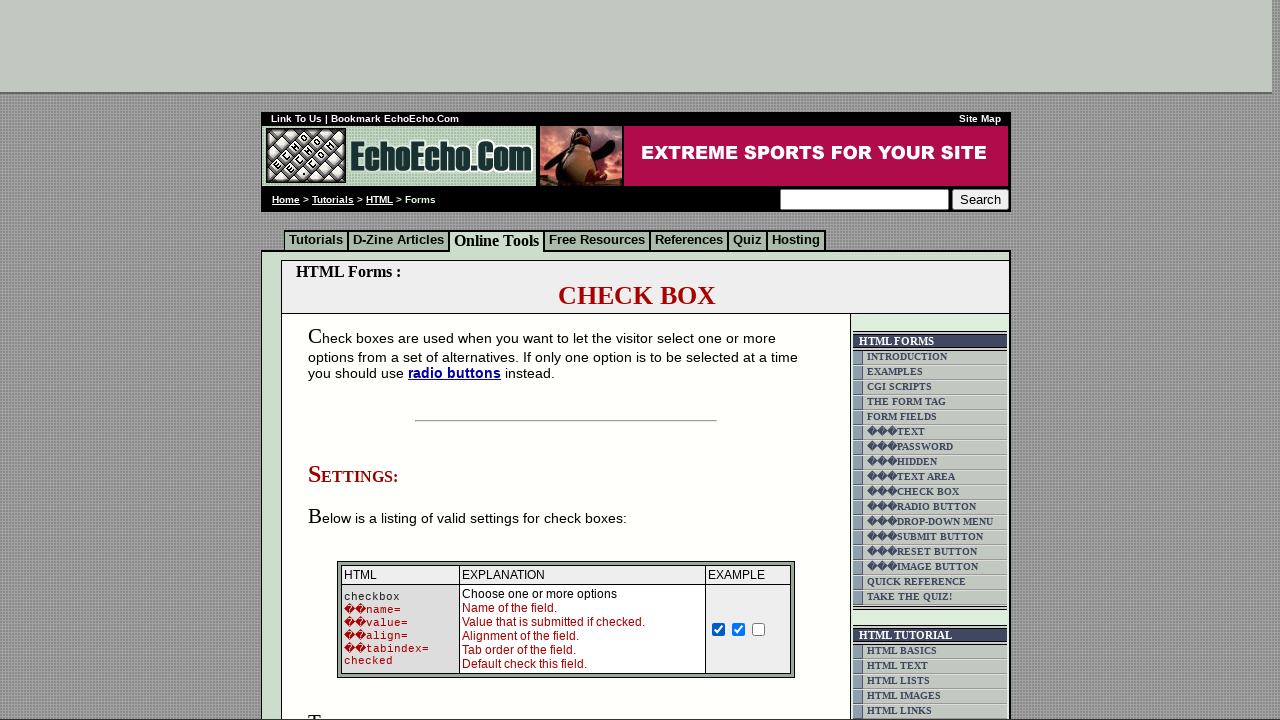

Clicked third checkbox at (759, 629) on input[name='Checkbox'] >> nth=2
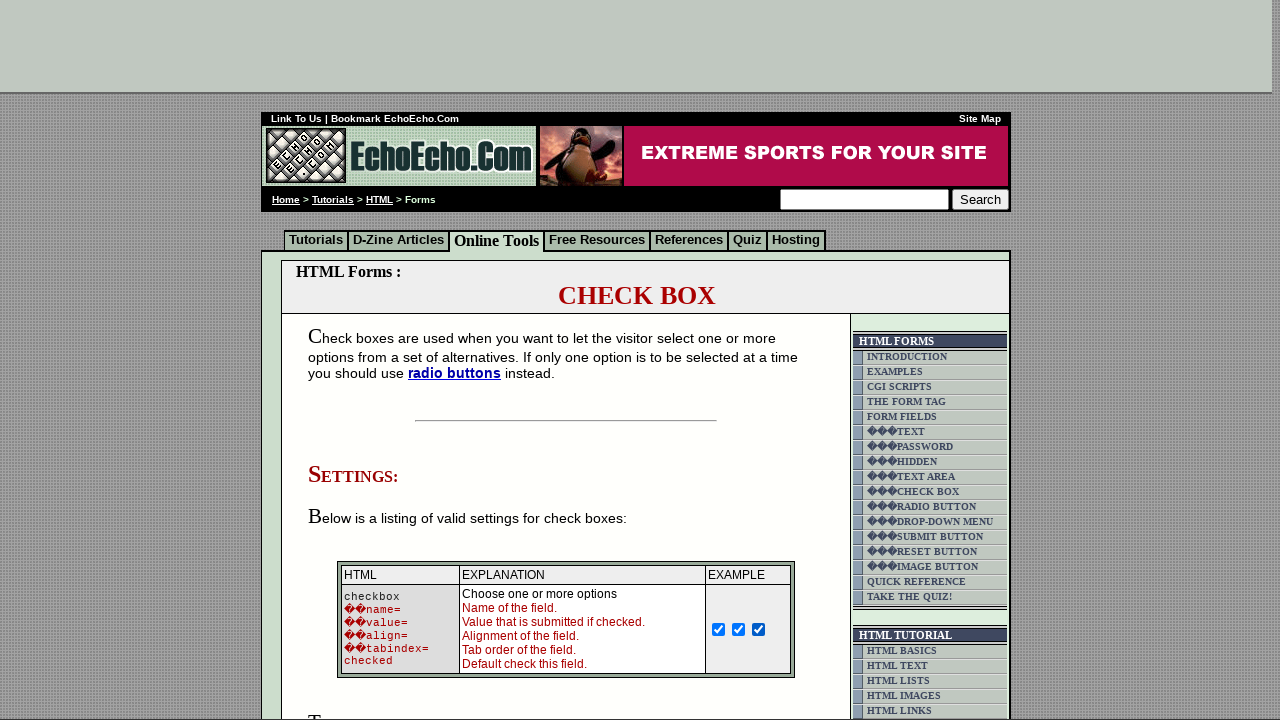

Clicked second checkbox at (739, 629) on input[name='Checkbox'] >> nth=1
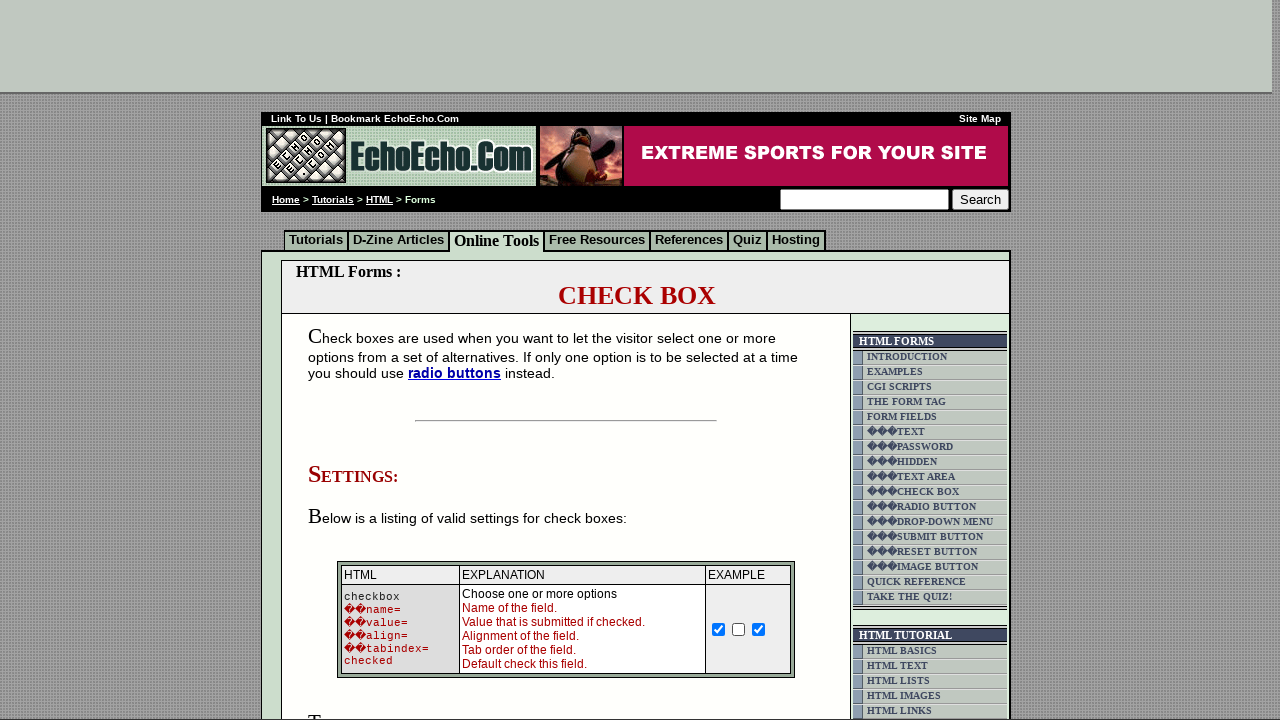

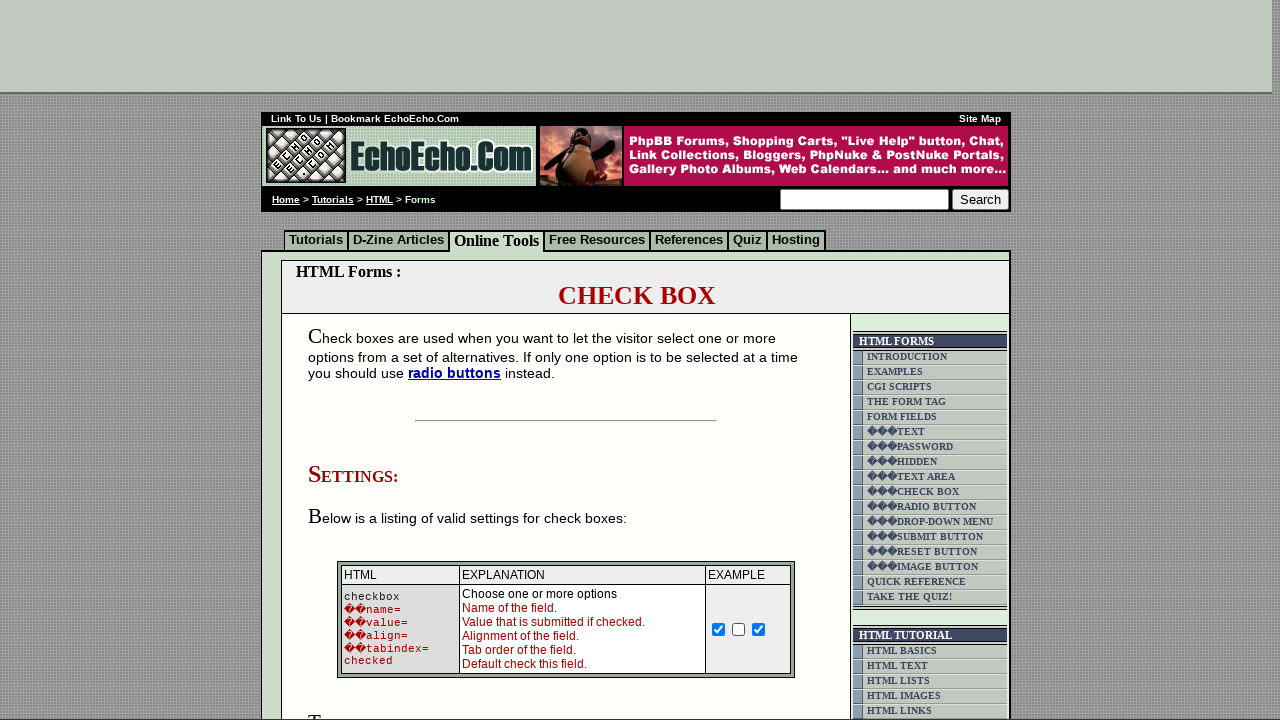